Navigates to the Saudi Exchange main market watch page and verifies that the stock market data table with ticker information loads successfully.

Starting URL: https://www.saudiexchange.sa/wps/portal/saudiexchange/ourmarkets/main-market-watch

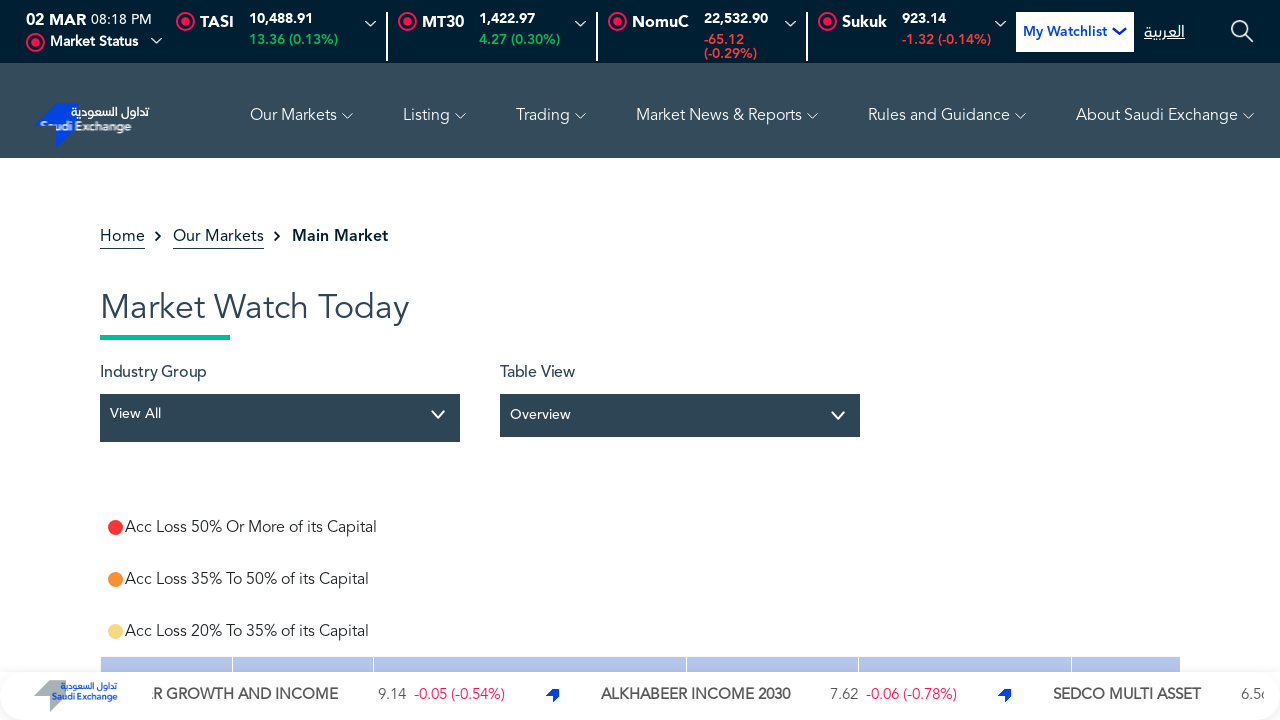

Market data table loaded successfully
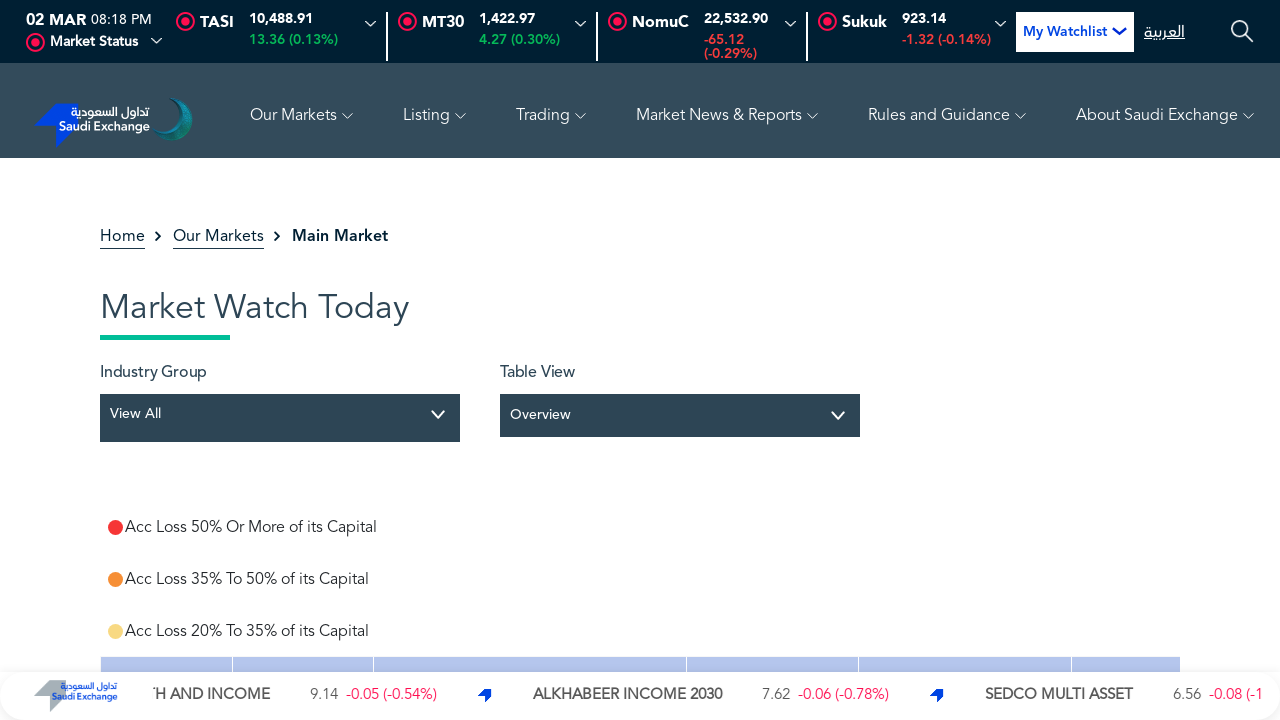

Verified ticker information is present in the stock market data table
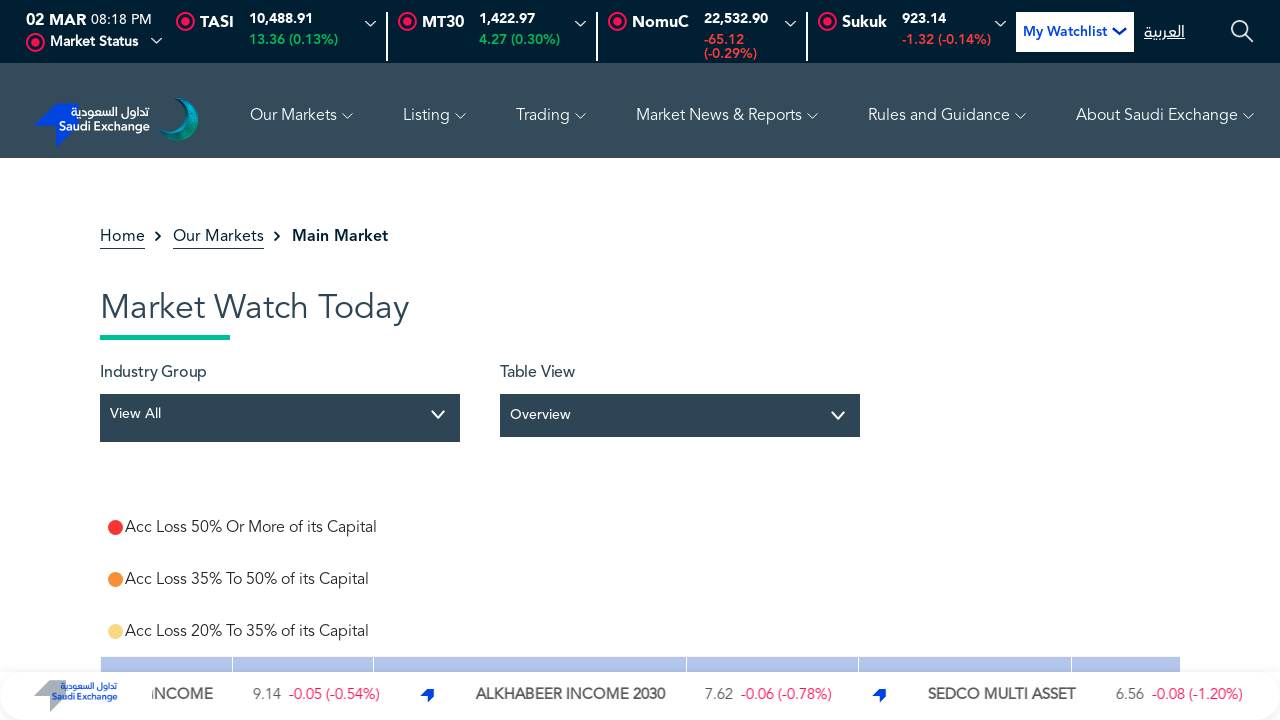

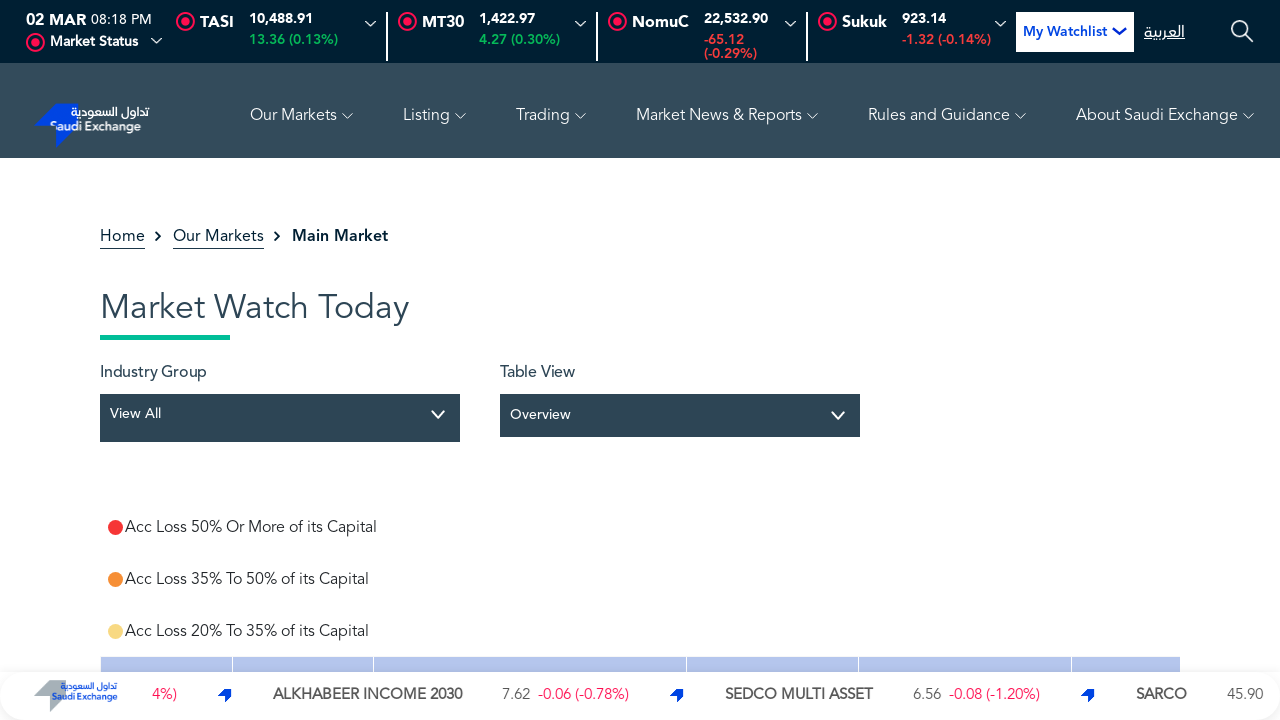